Tests dropdown selection functionality by selecting options using different methods (visible text, index, and value)

Starting URL: https://v1.training-support.net/selenium/selects

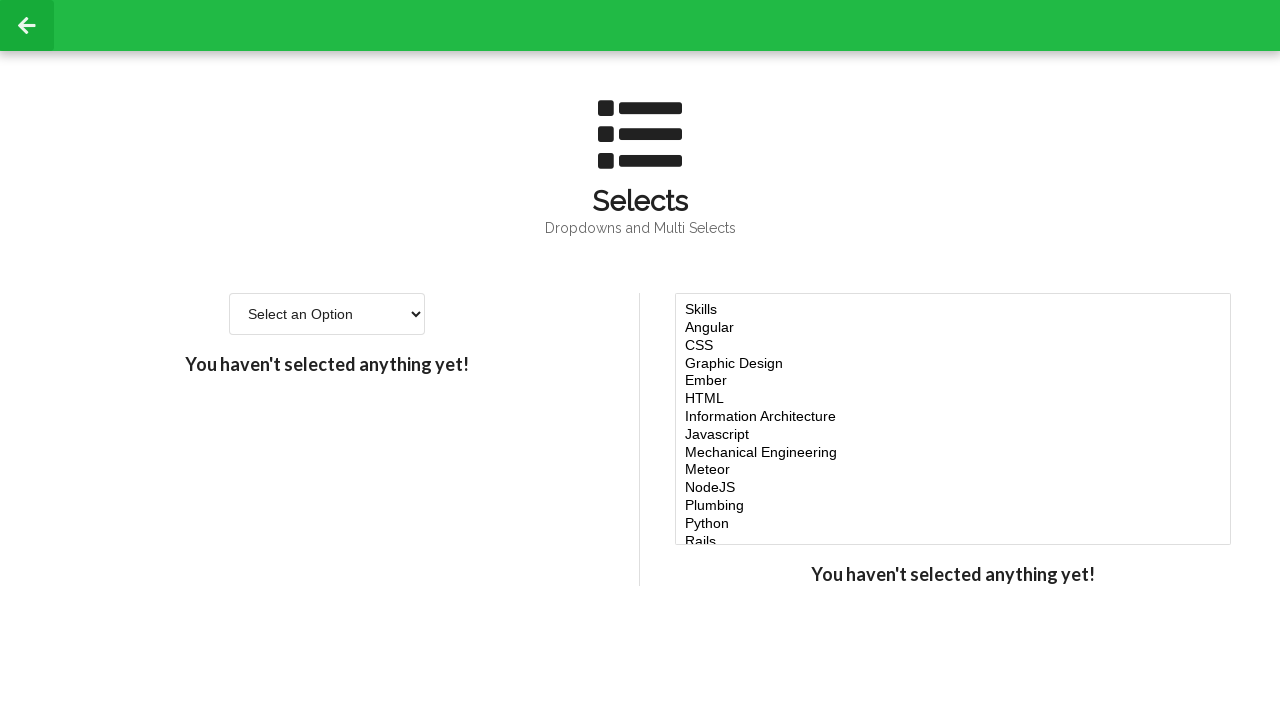

Located the dropdown element with id 'single-select'
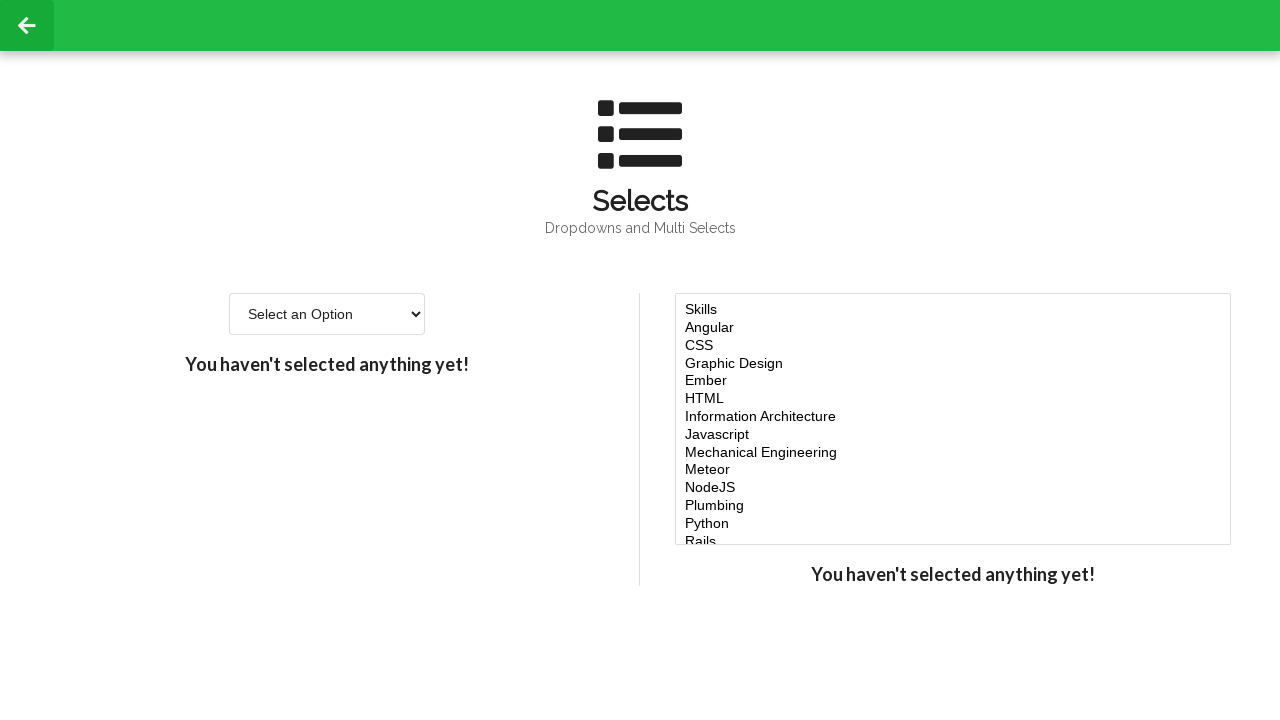

Selected 'Option 2' from dropdown using visible text on #single-select
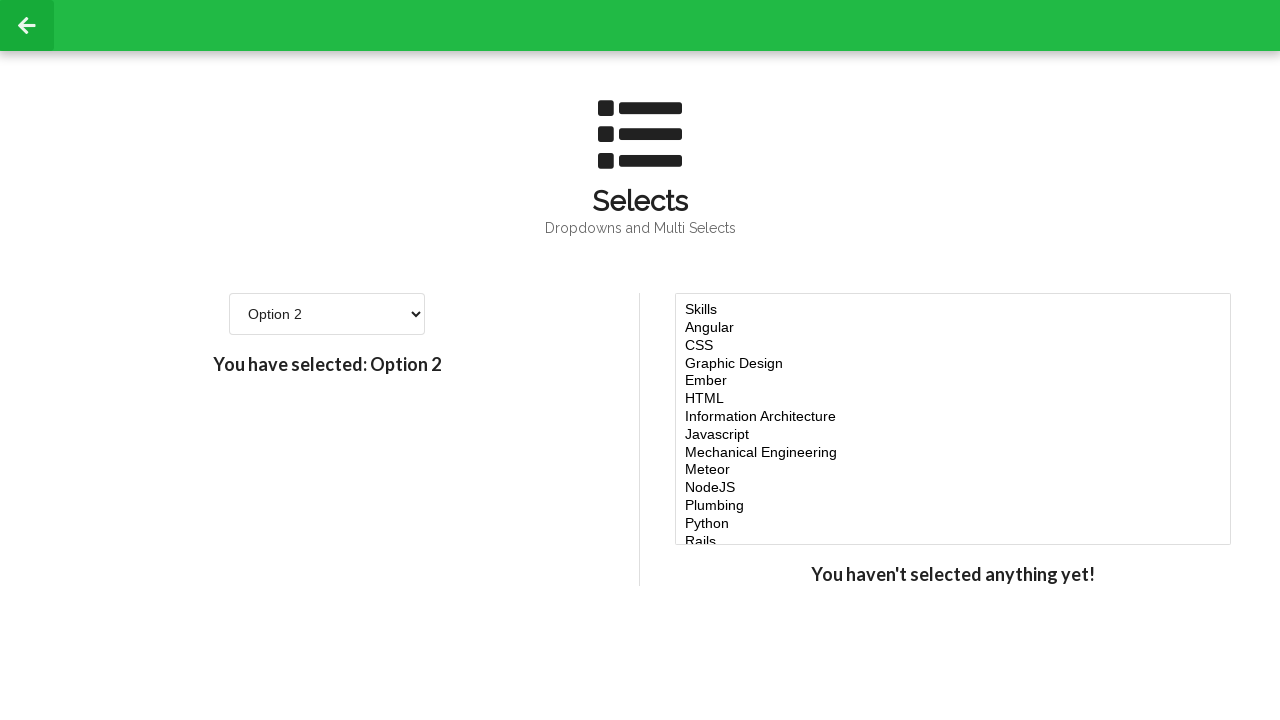

Selected option at index 3 from dropdown on #single-select
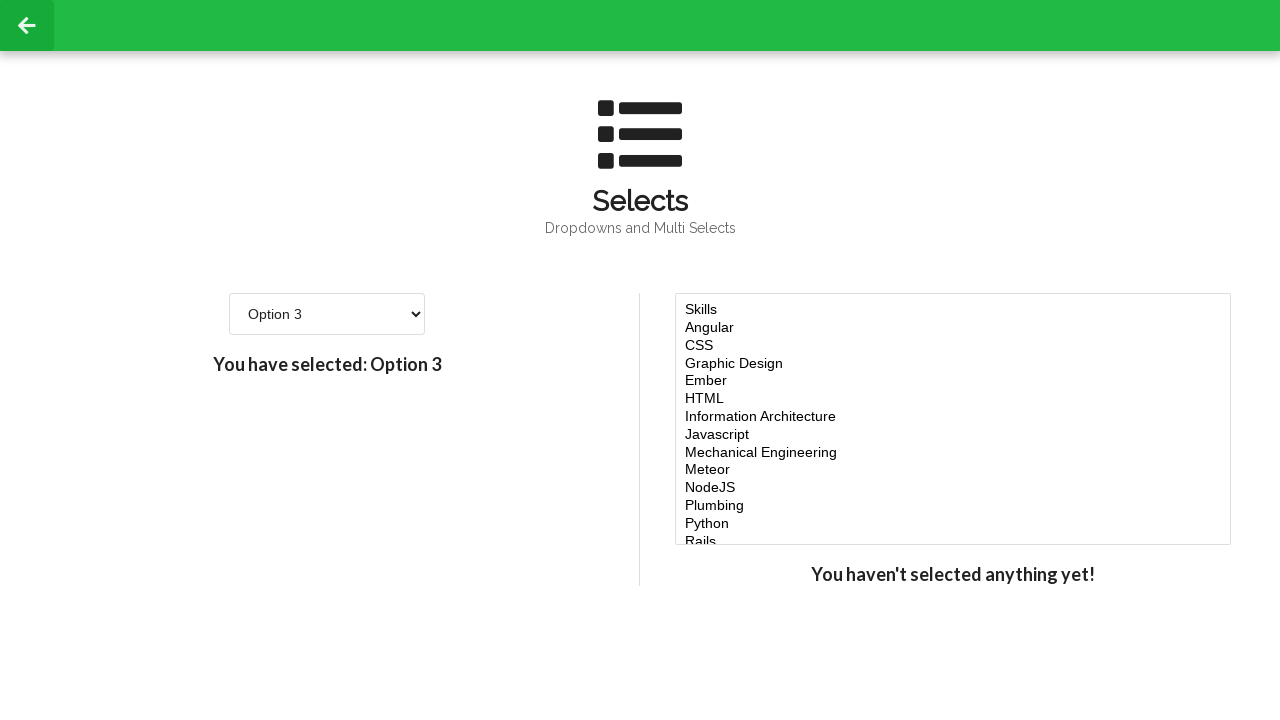

Selected option with value '4' from dropdown on #single-select
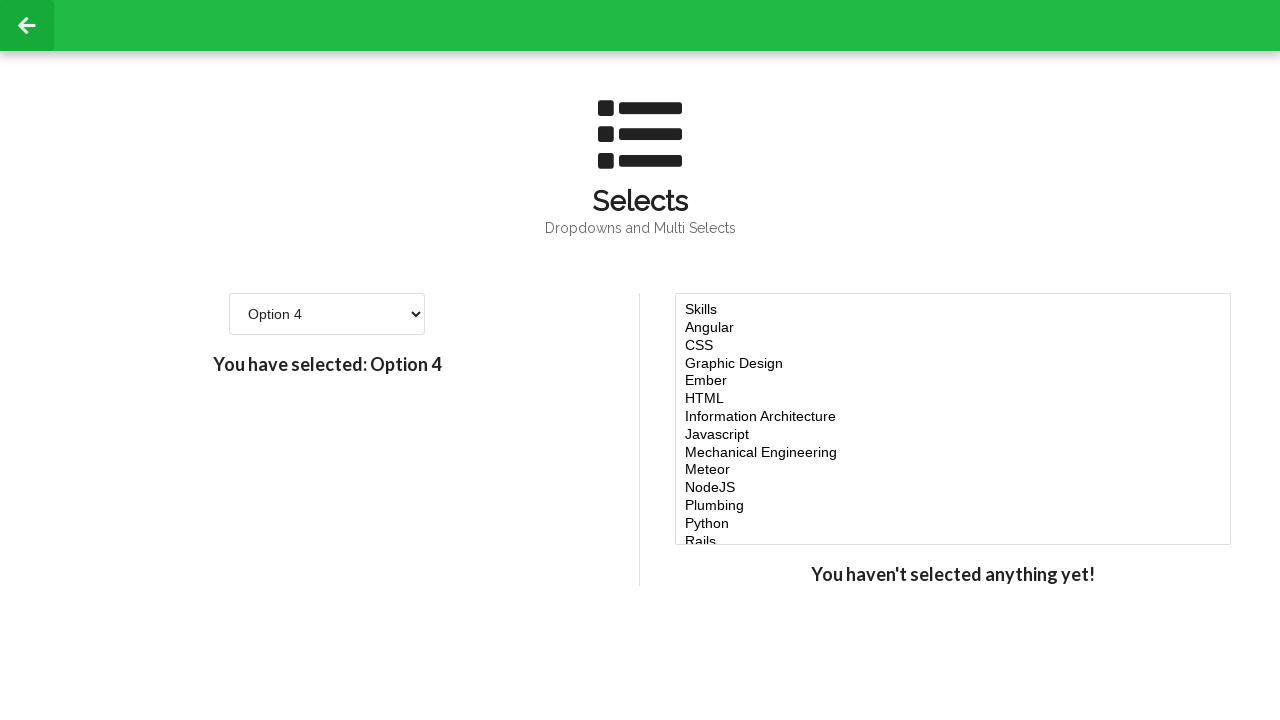

Retrieved all dropdown option text contents for verification
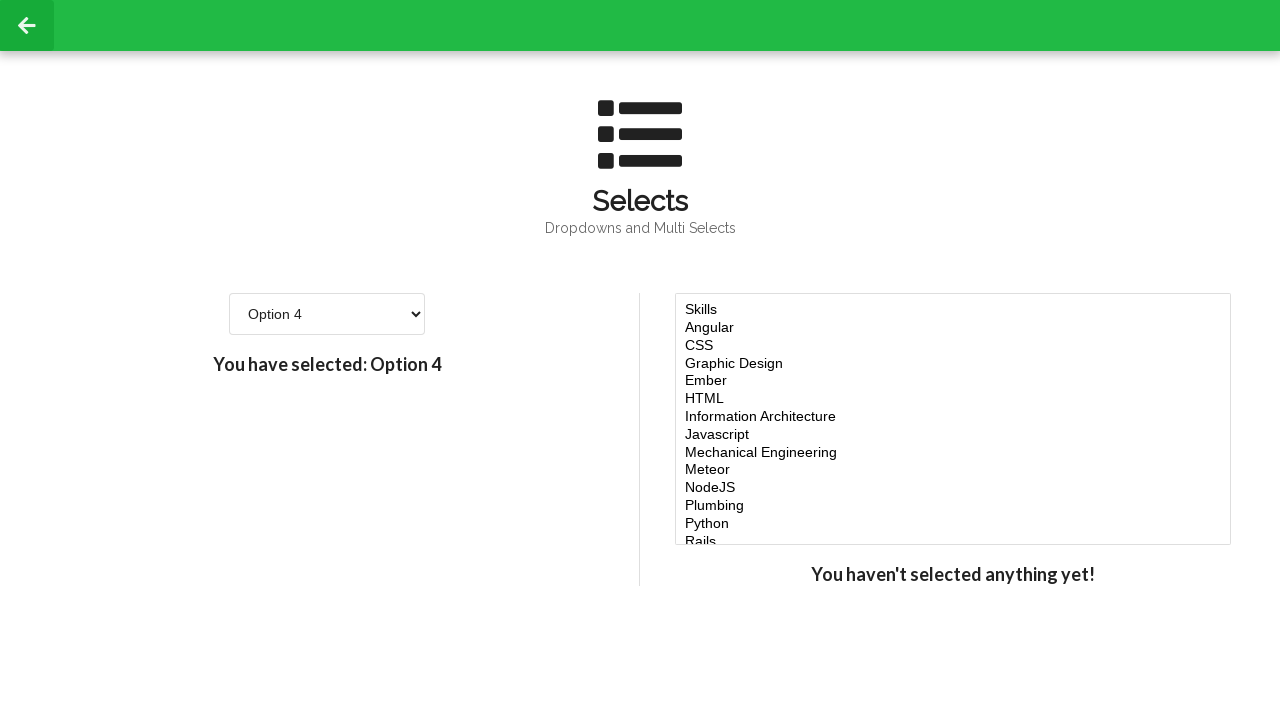

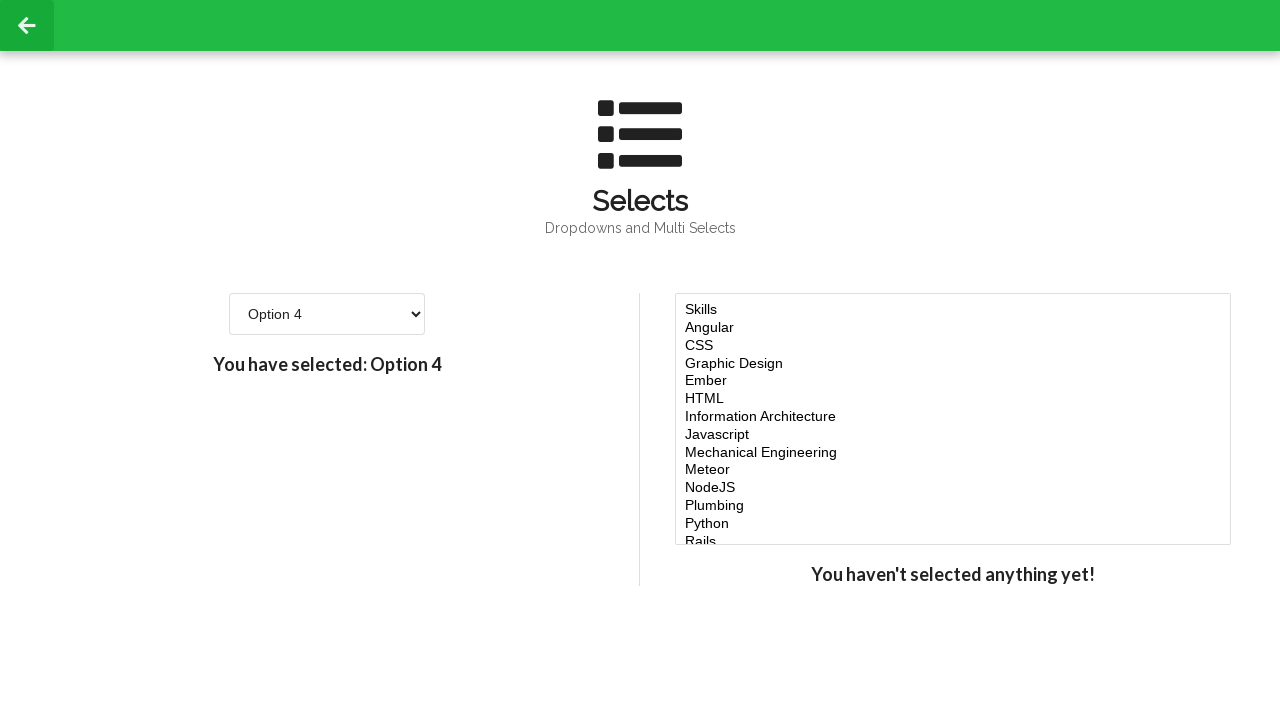